Tests various JavaScript alert interactions including simple alerts, timed alerts, confirmation dialogs, and prompt dialogs with text input

Starting URL: https://demoqa.com/alerts

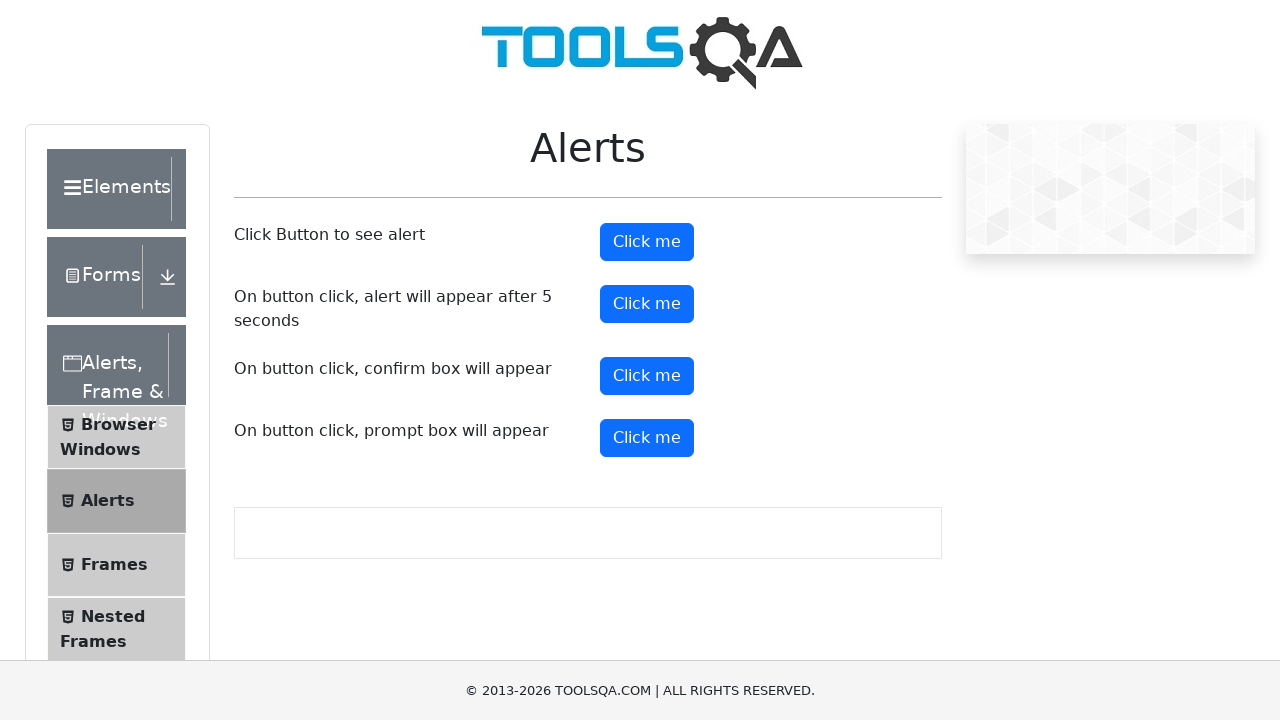

Clicked button to trigger simple alert at (647, 242) on xpath=//button[@id='alertButton']
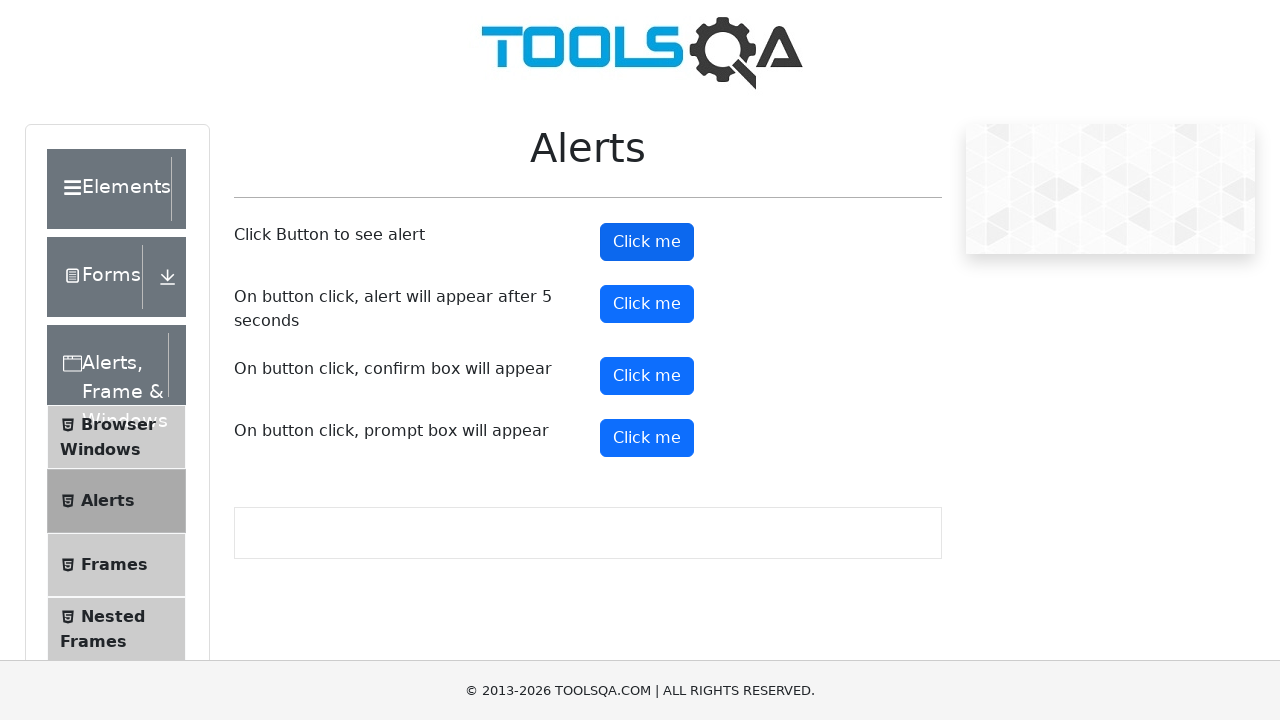

Set up handler to accept simple alert
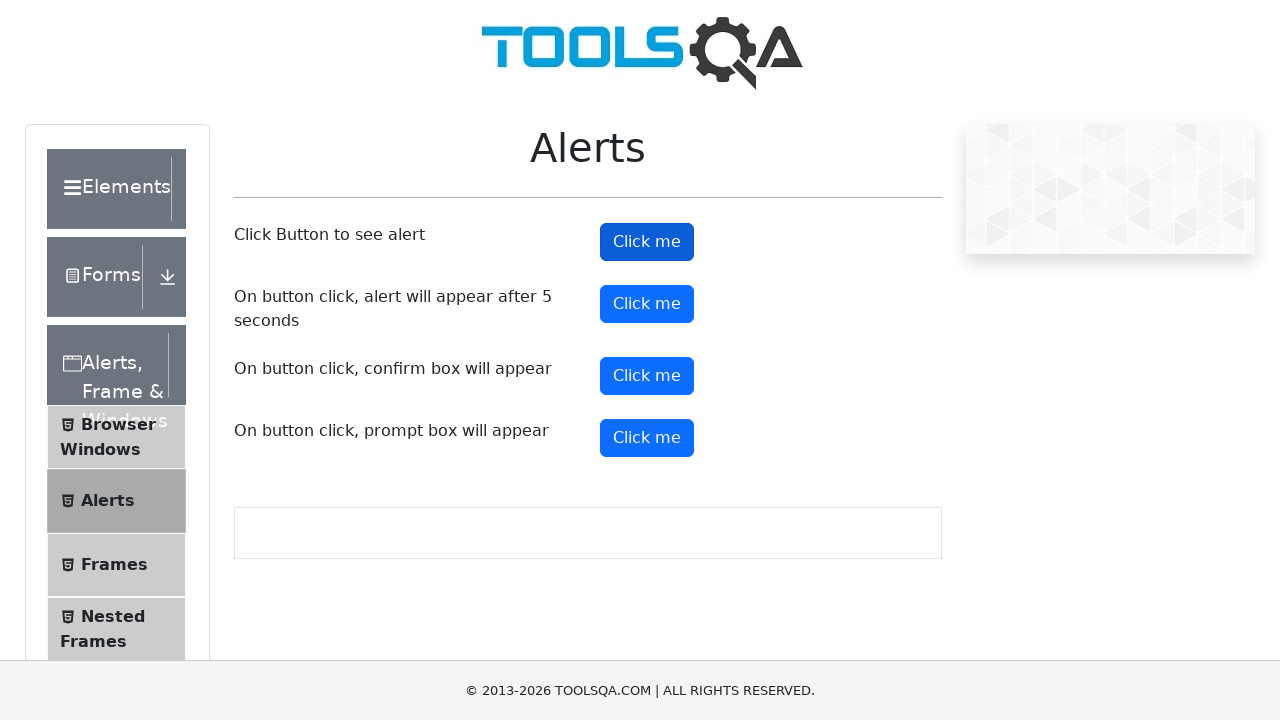

Clicked button to trigger timed alert at (647, 304) on xpath=//*[@id='timerAlertButton']
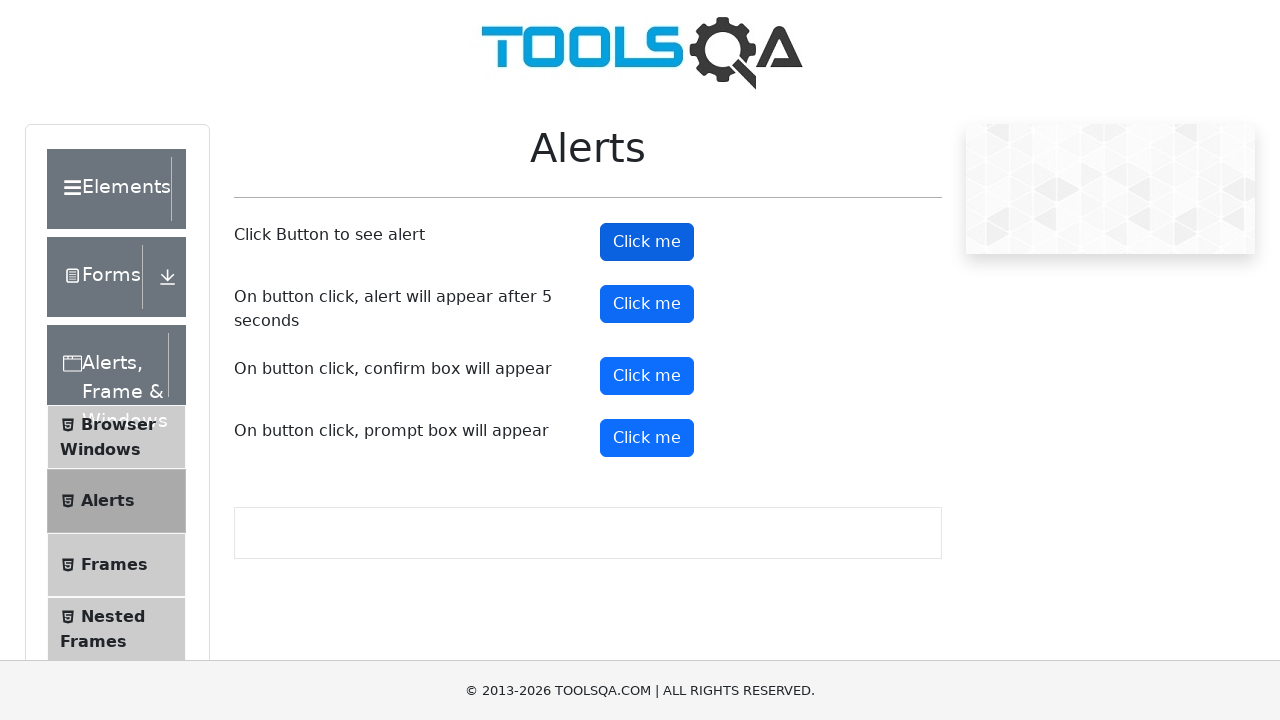

Waited 5 seconds for timed alert to appear
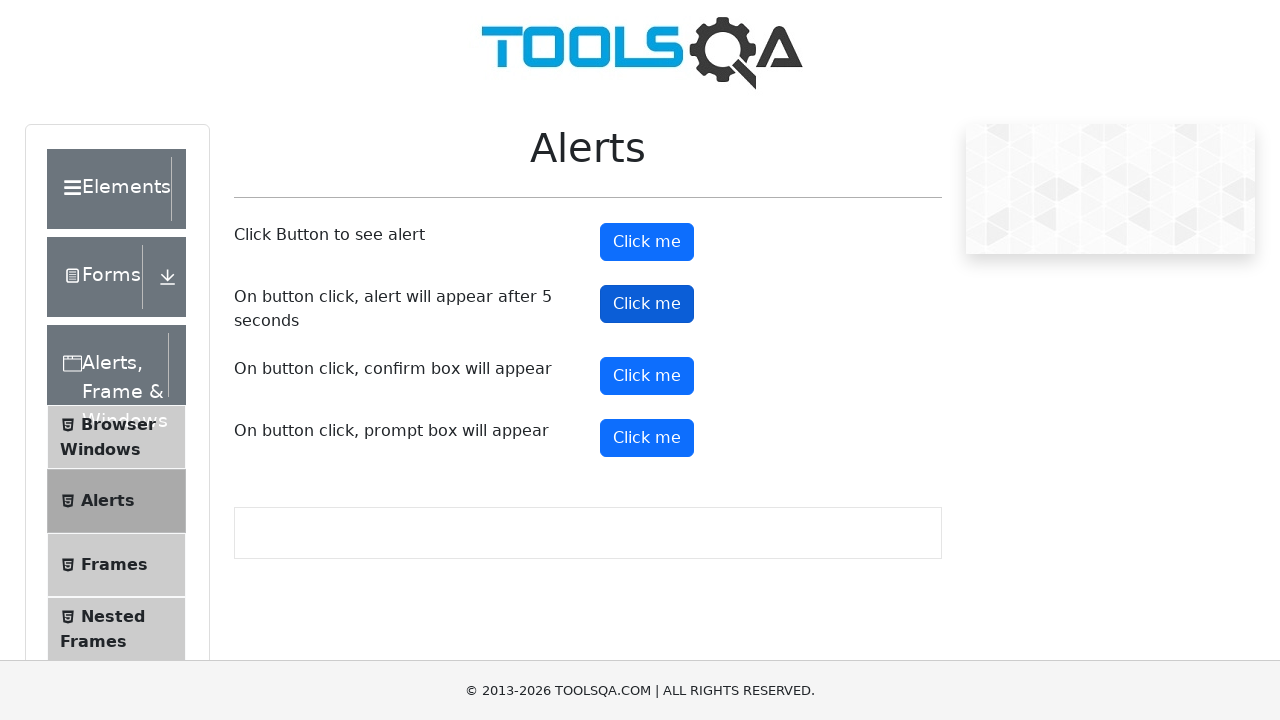

Clicked button to trigger confirmation dialog at (647, 376) on #confirmButton
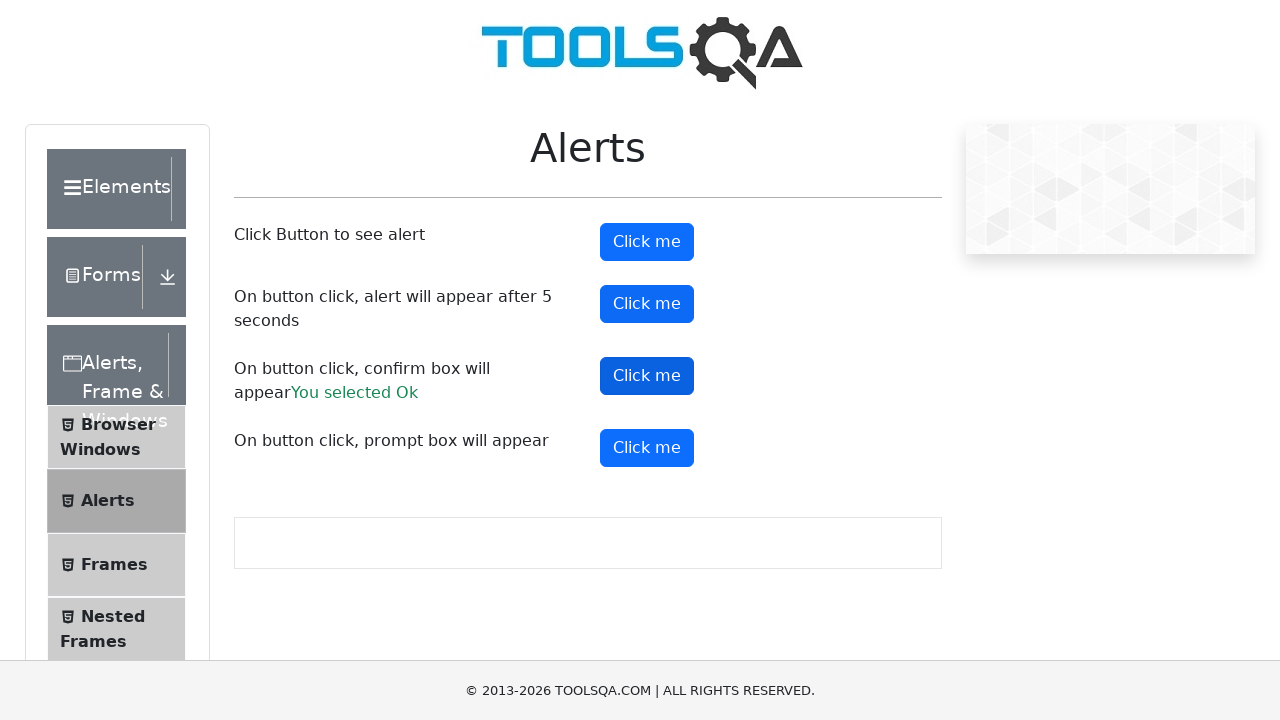

Set up handler to dismiss confirmation dialog
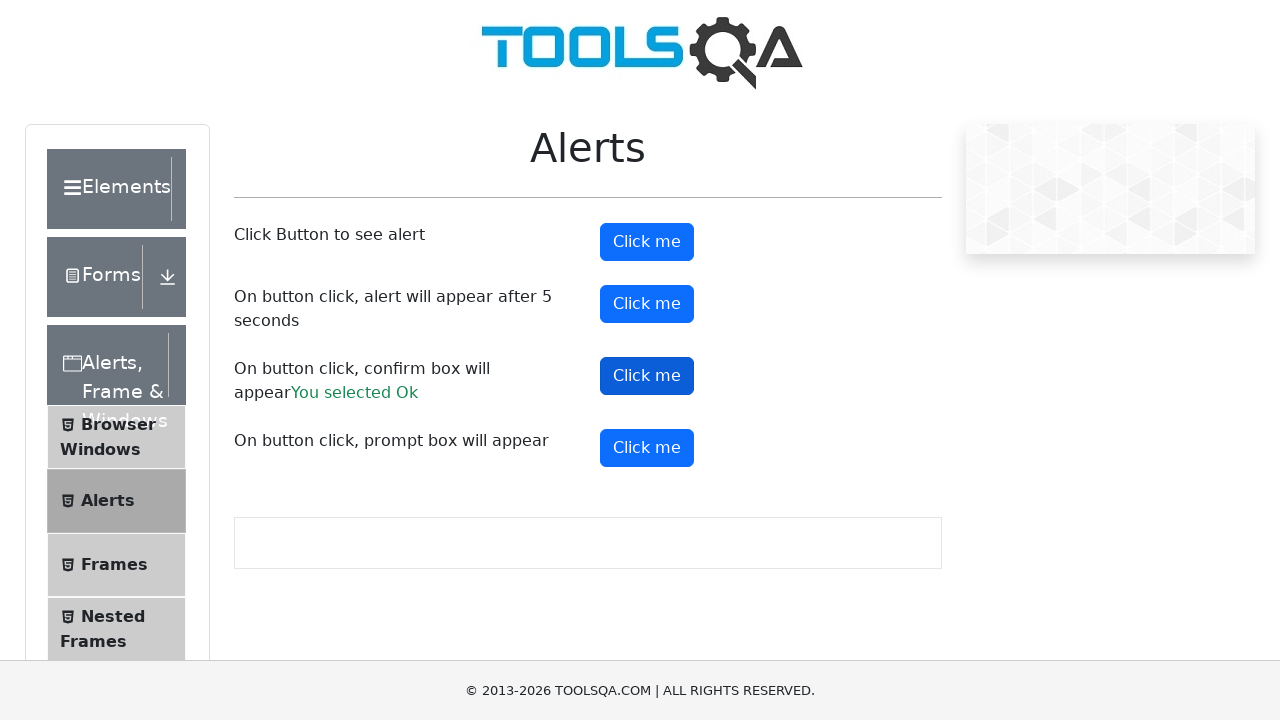

Clicked button to trigger prompt dialog at (647, 448) on (//*[@type='button'])[5]
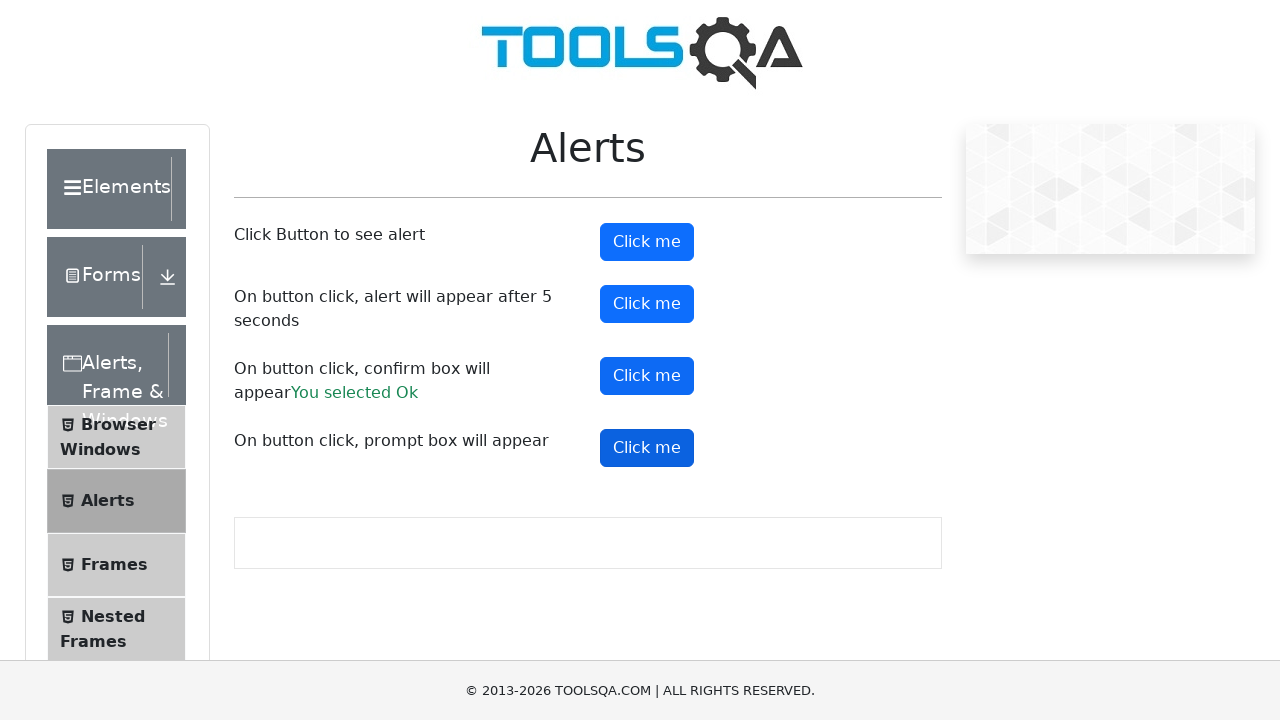

Set up handler to accept prompt dialog with text 'hello'
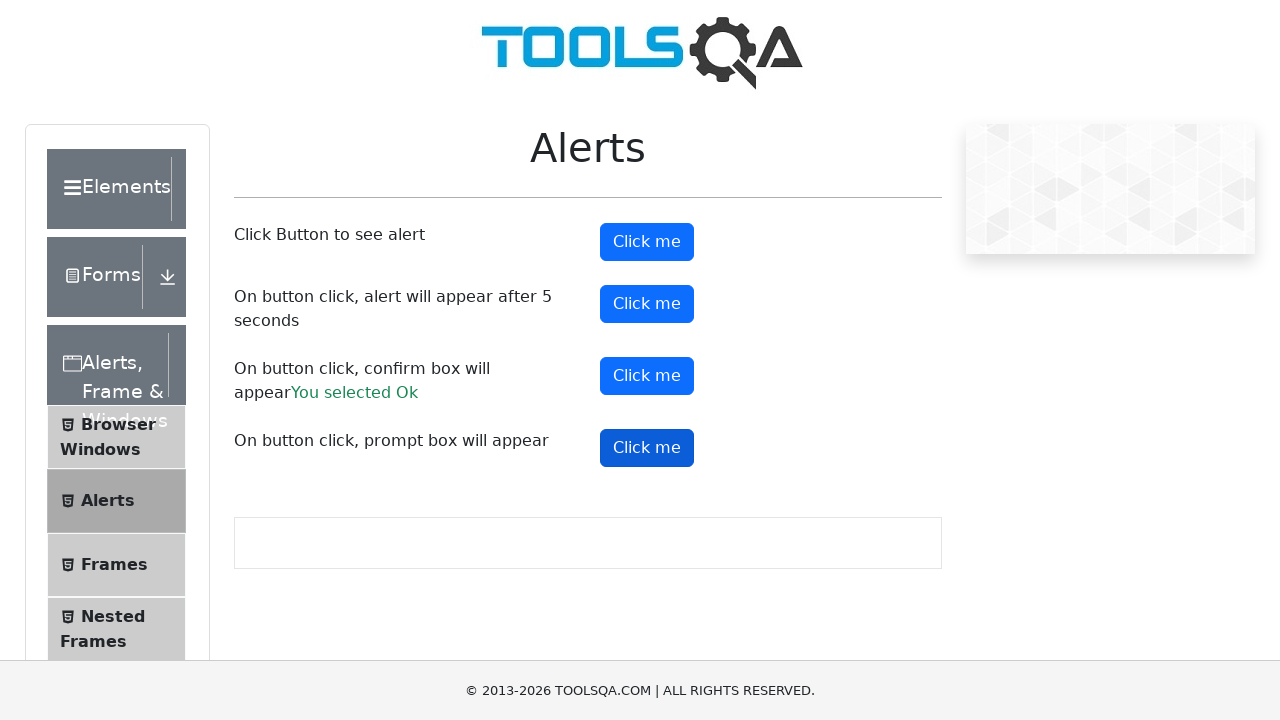

Counted button type elements: 5 found
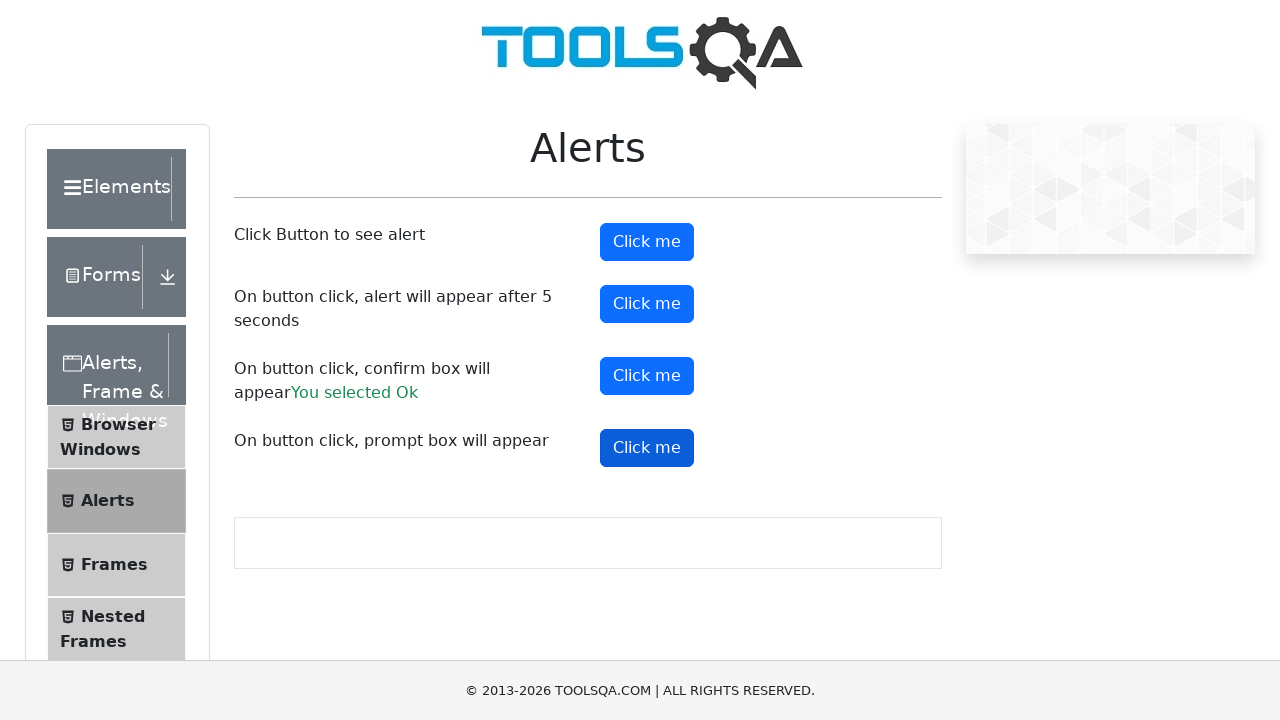

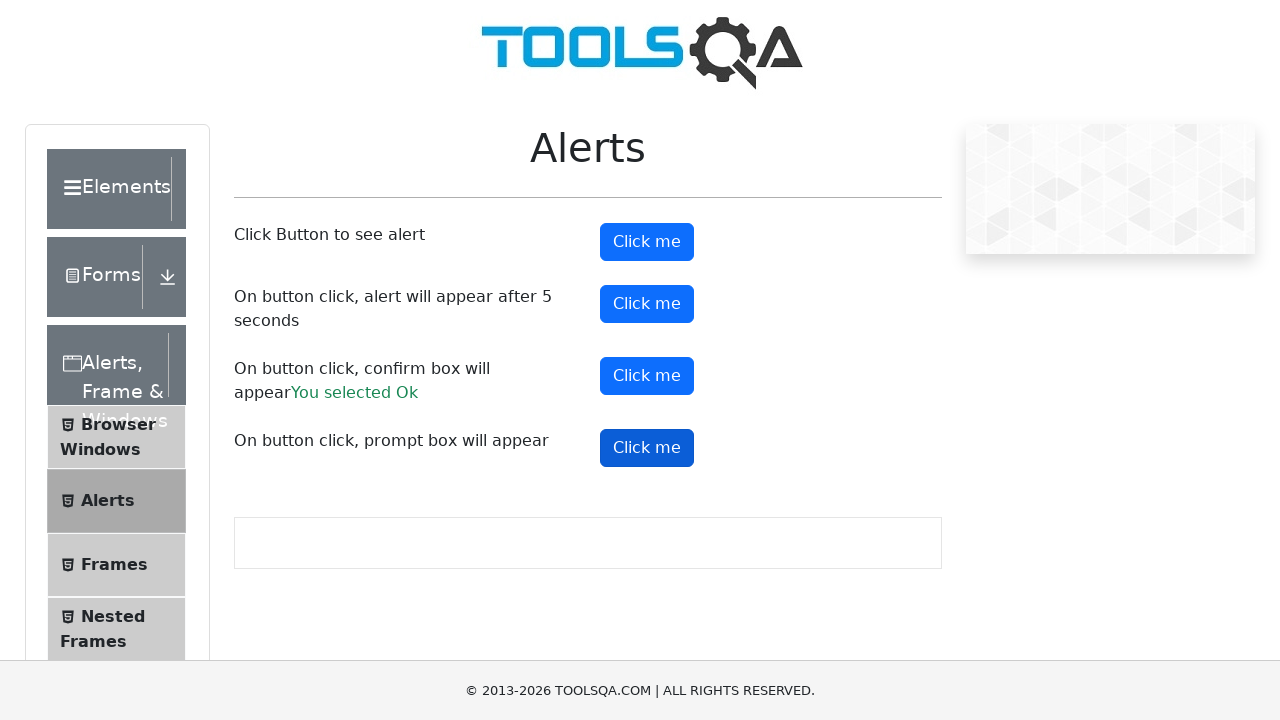